Tests JavaScript alert handling by clicking on alert button, accepting it, and verifying the success message

Starting URL: https://the-internet.herokuapp.com/javascript_alerts

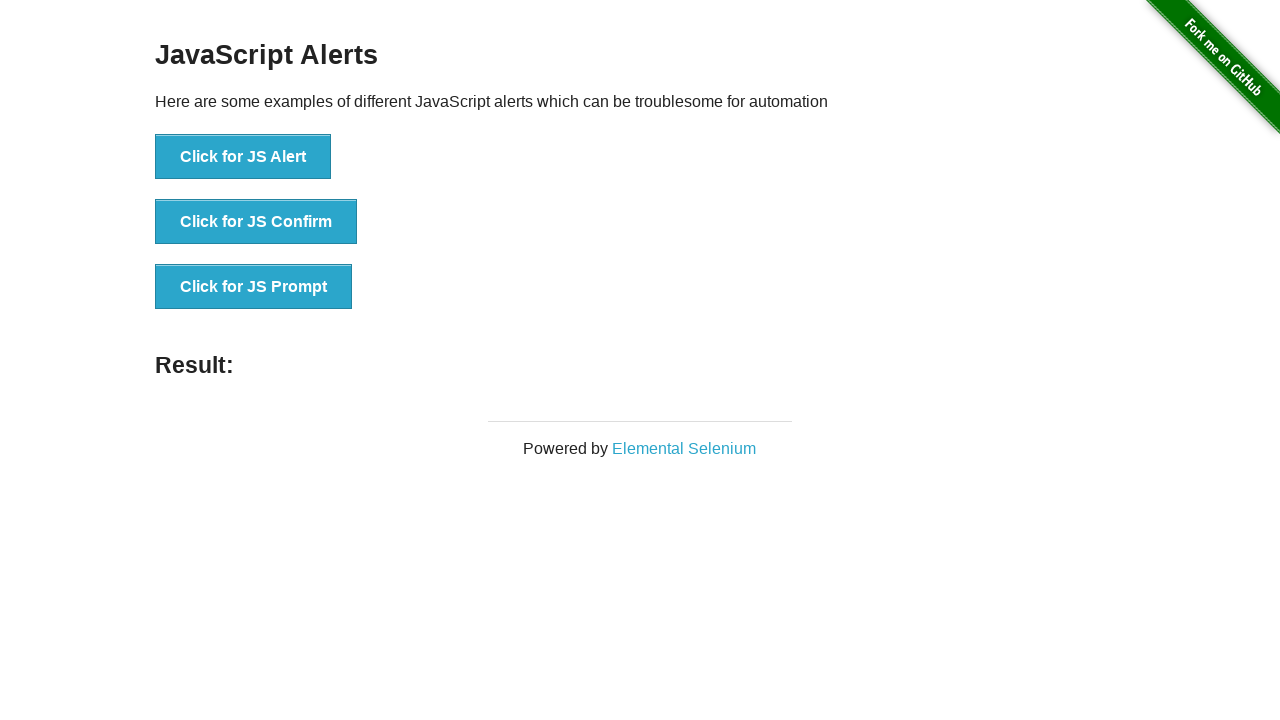

Clicked the JavaScript alert button at (243, 157) on xpath=//button[@onclick='jsAlert()']
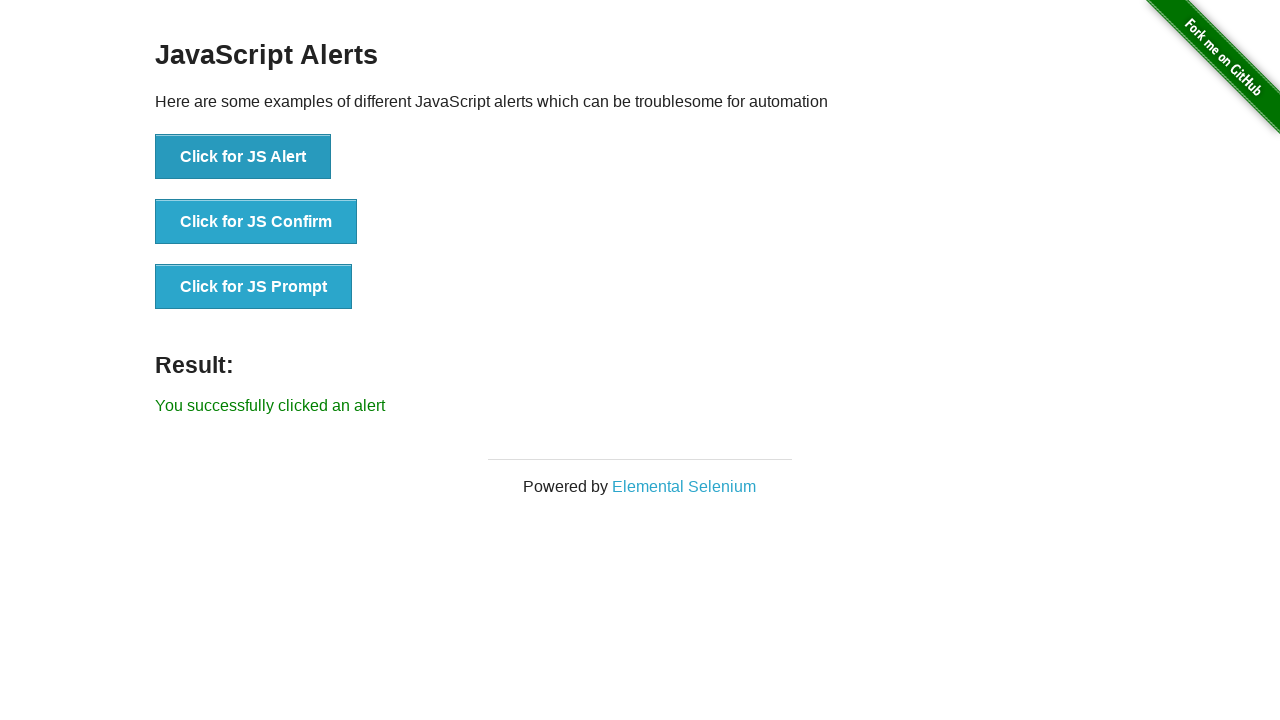

Set up dialog handler to accept alerts
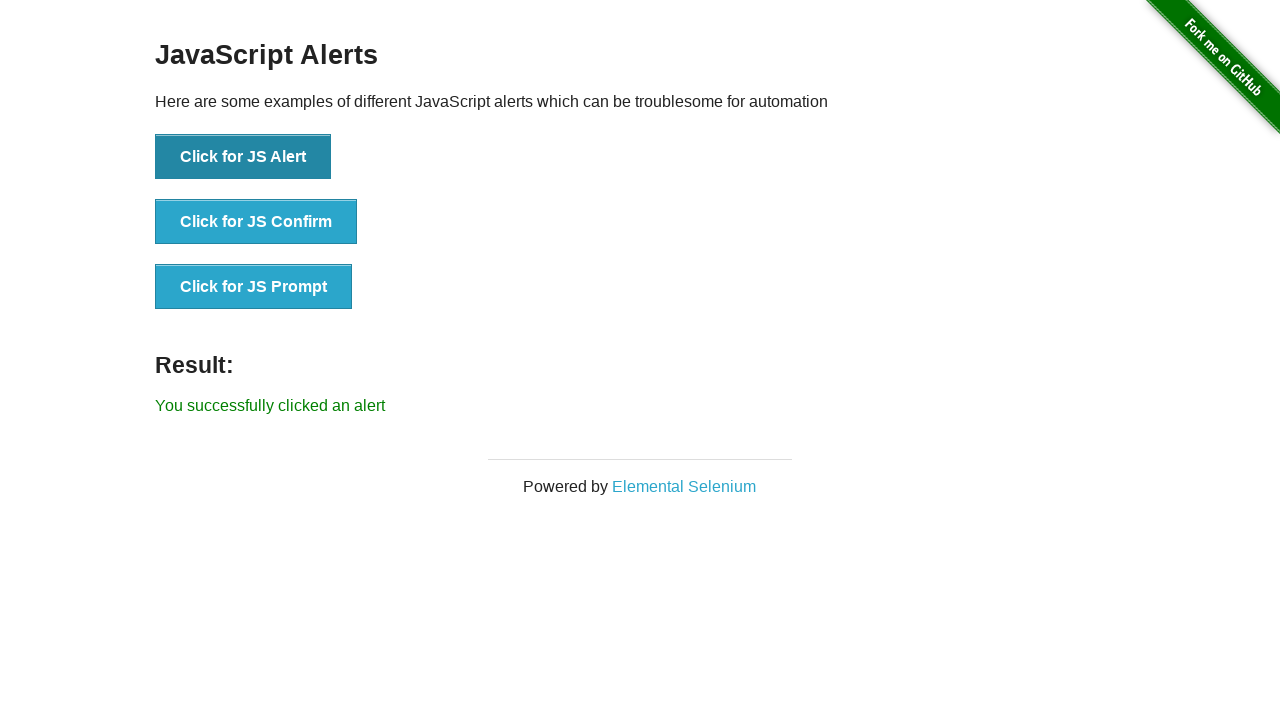

Verified success message appeared: 'You successfully clicked an alert'
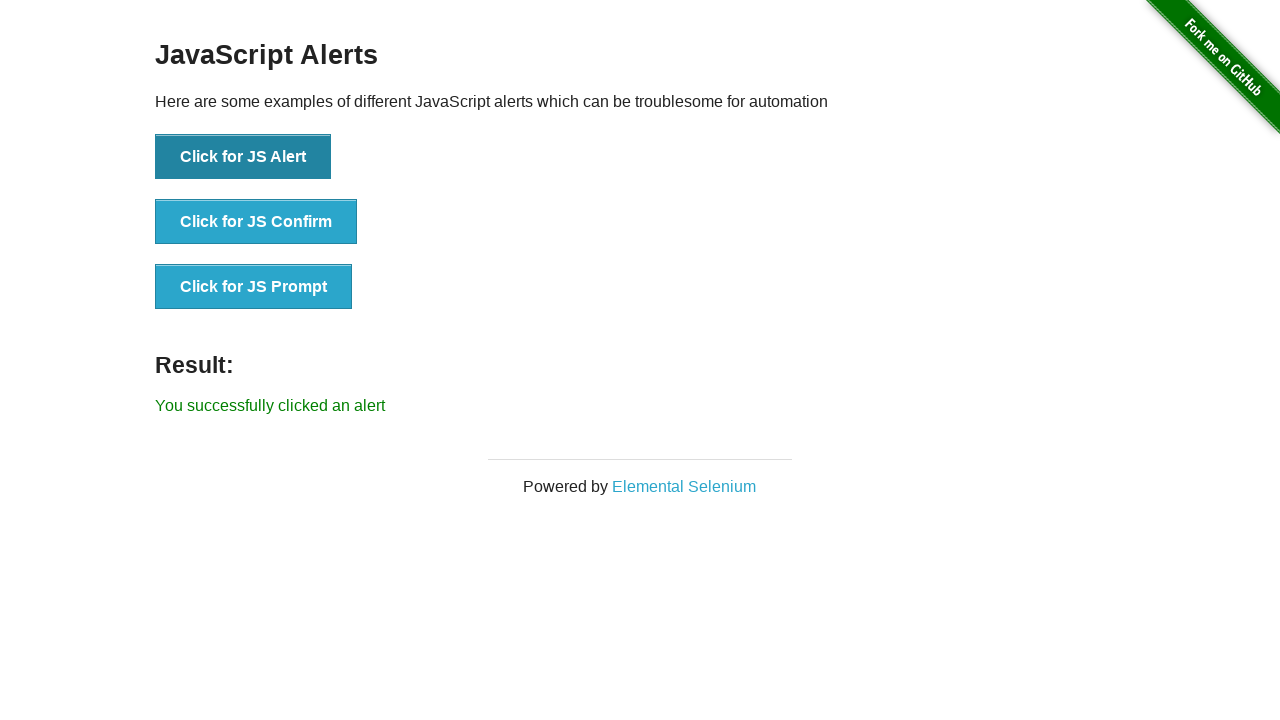

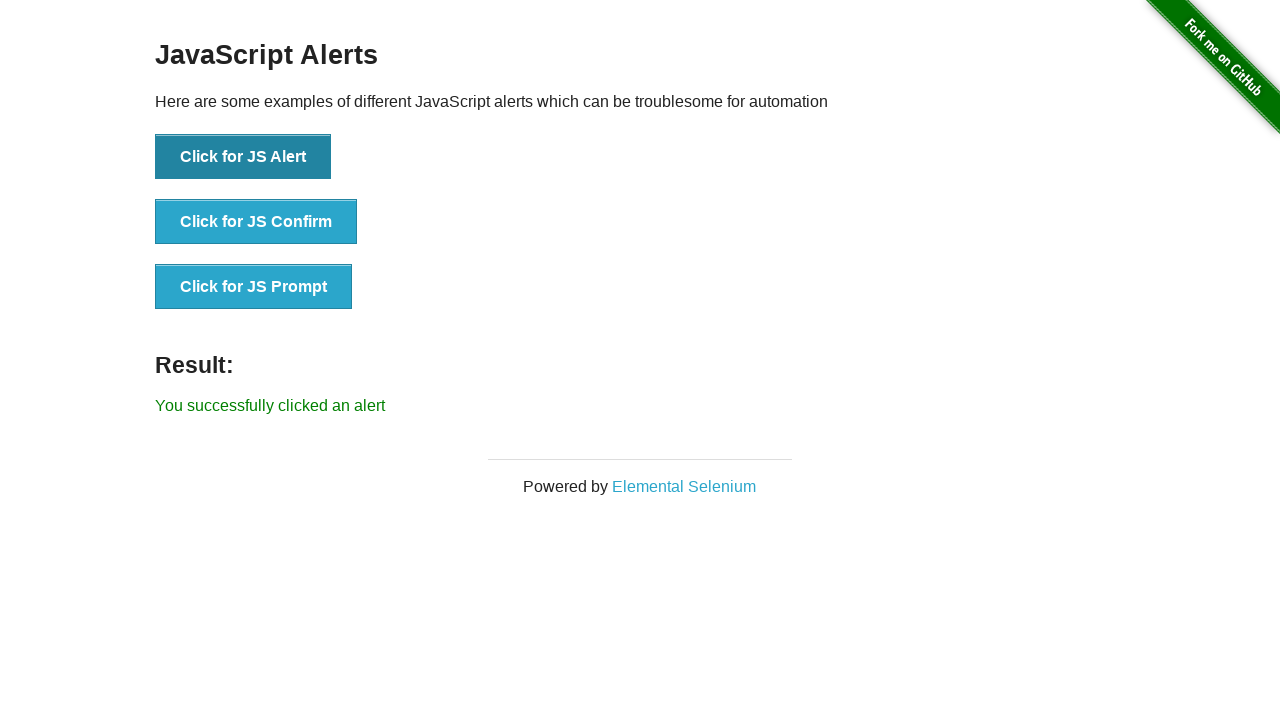